Launches the Selenium official website and maximizes the browser window to verify the site loads successfully.

Starting URL: https://www.selenium.dev/

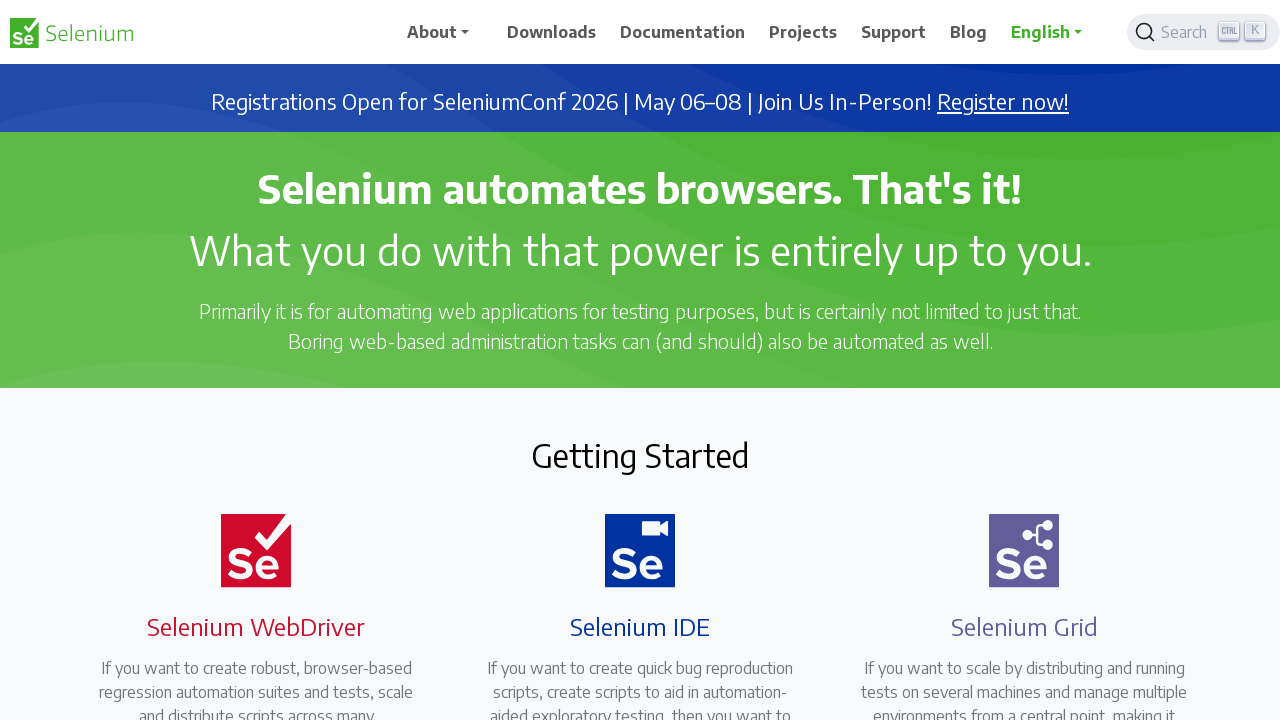

Navigated to Selenium official website
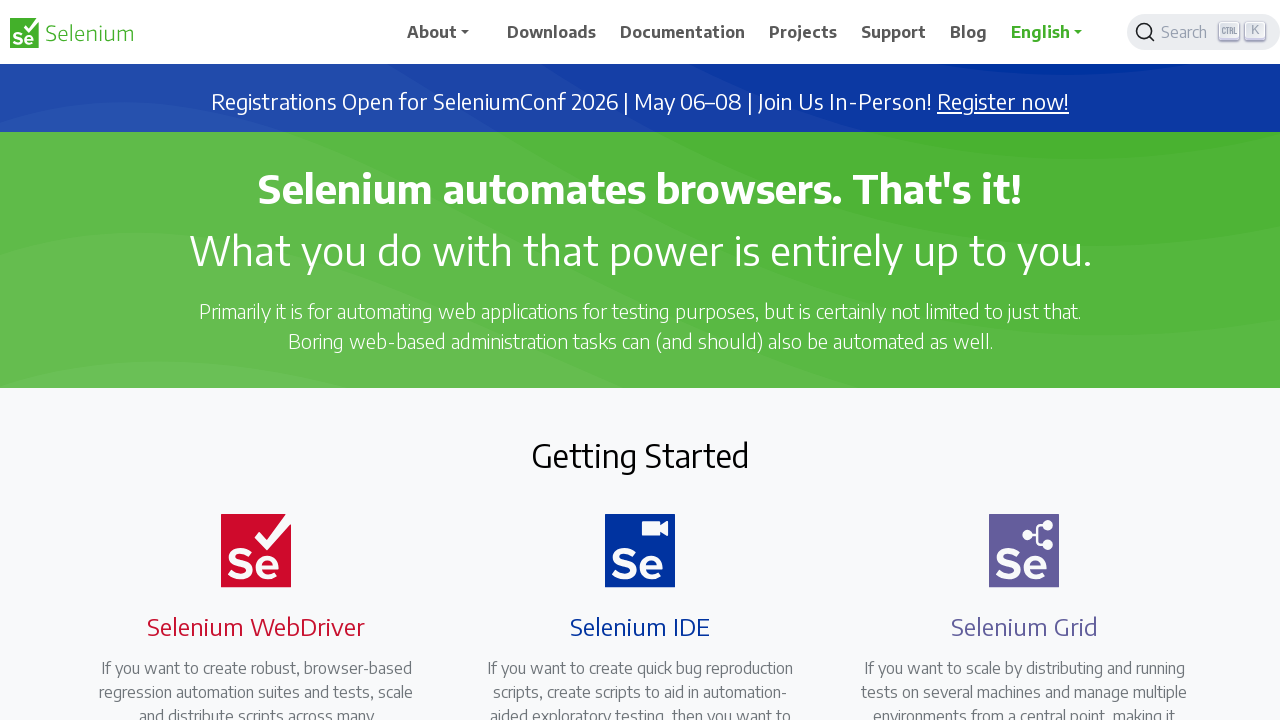

Set viewport to 1920x1080 to maximize browser window
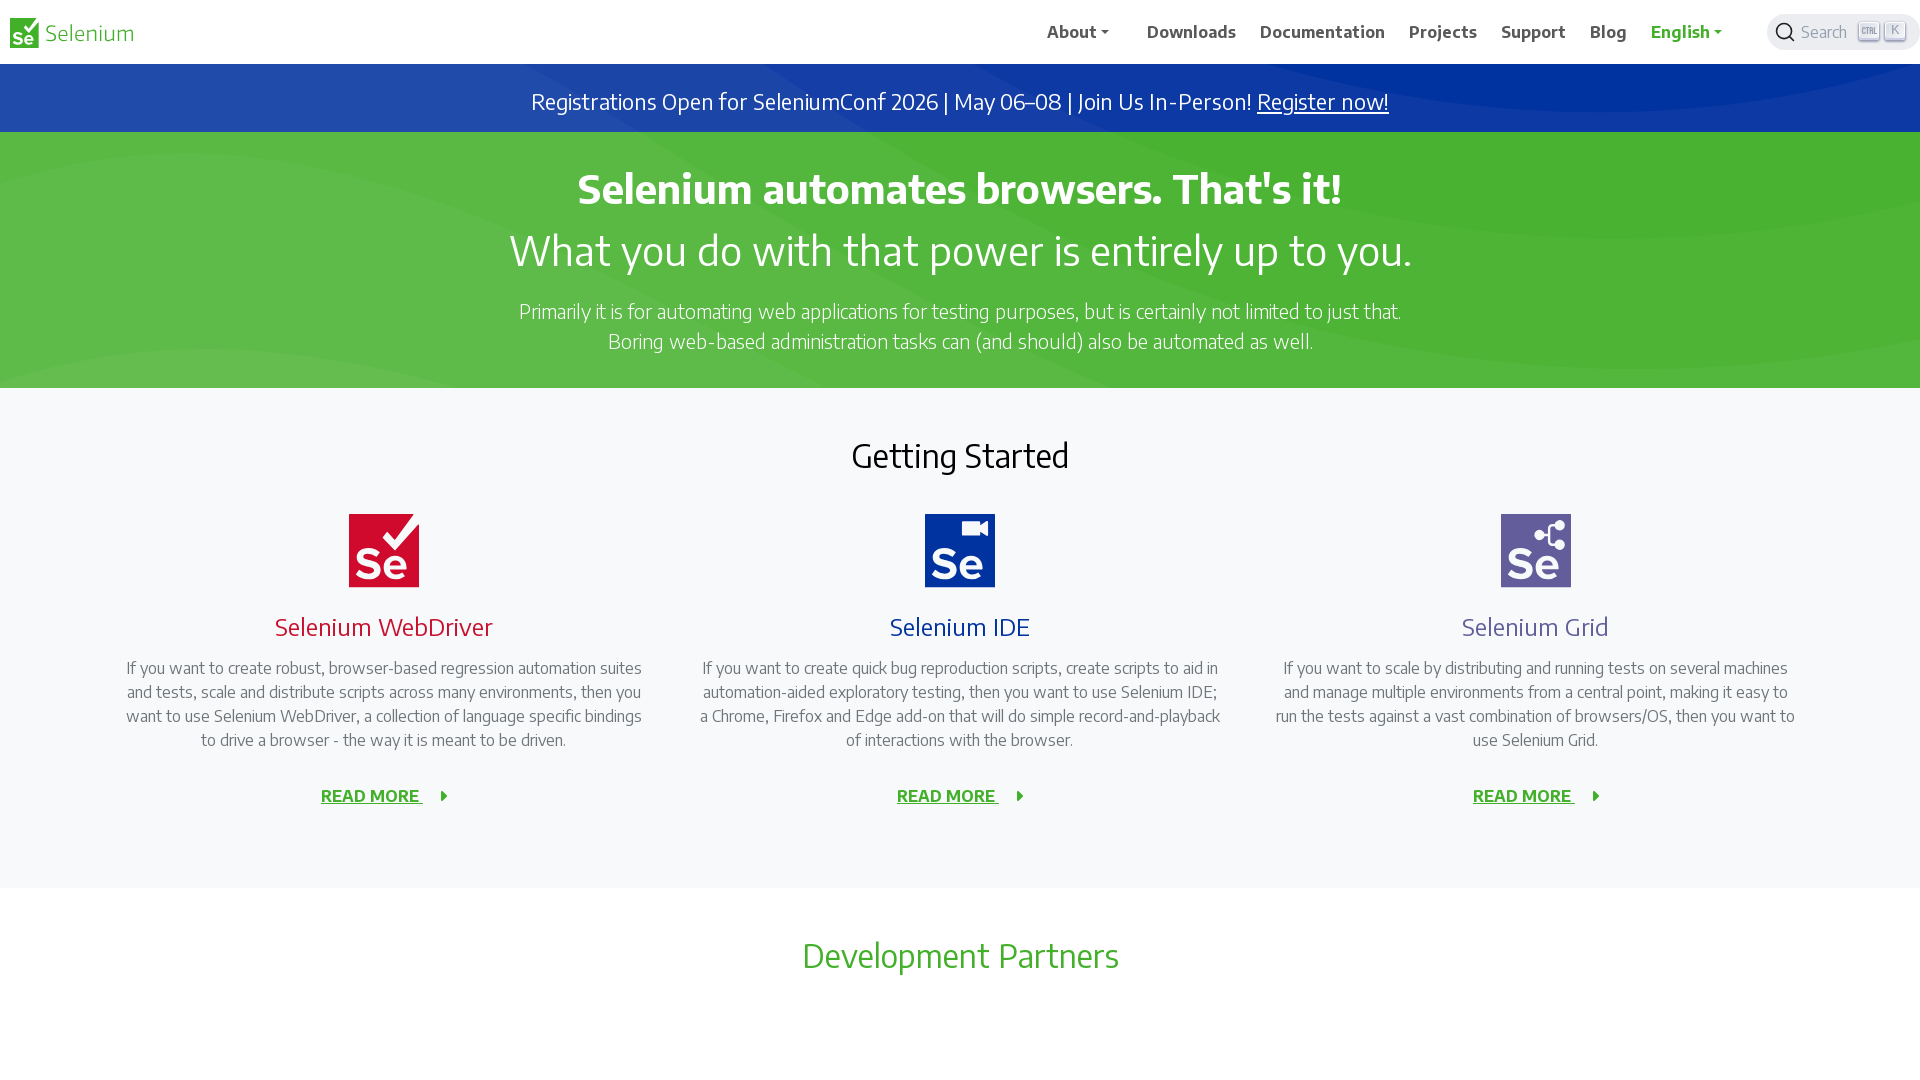

Waited for page to fully load
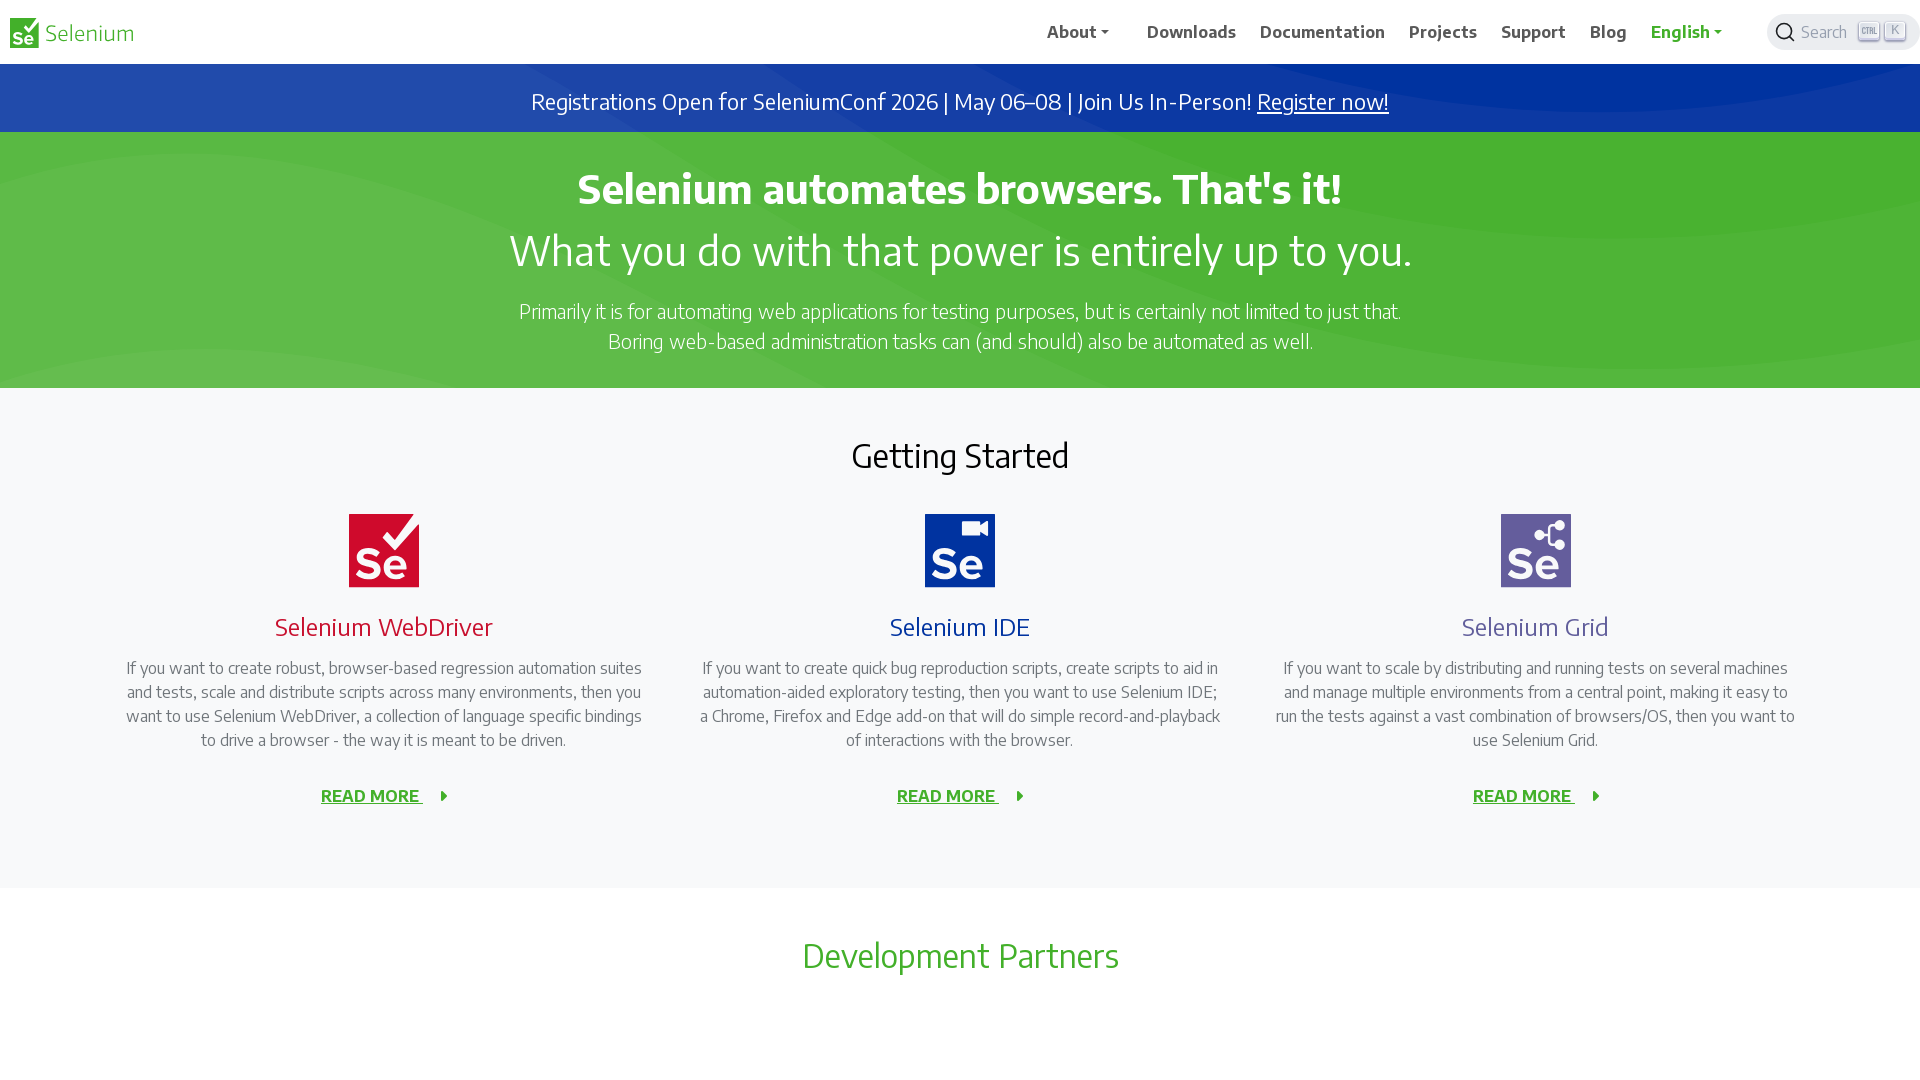

Verified page loaded successfully by confirming body element is present
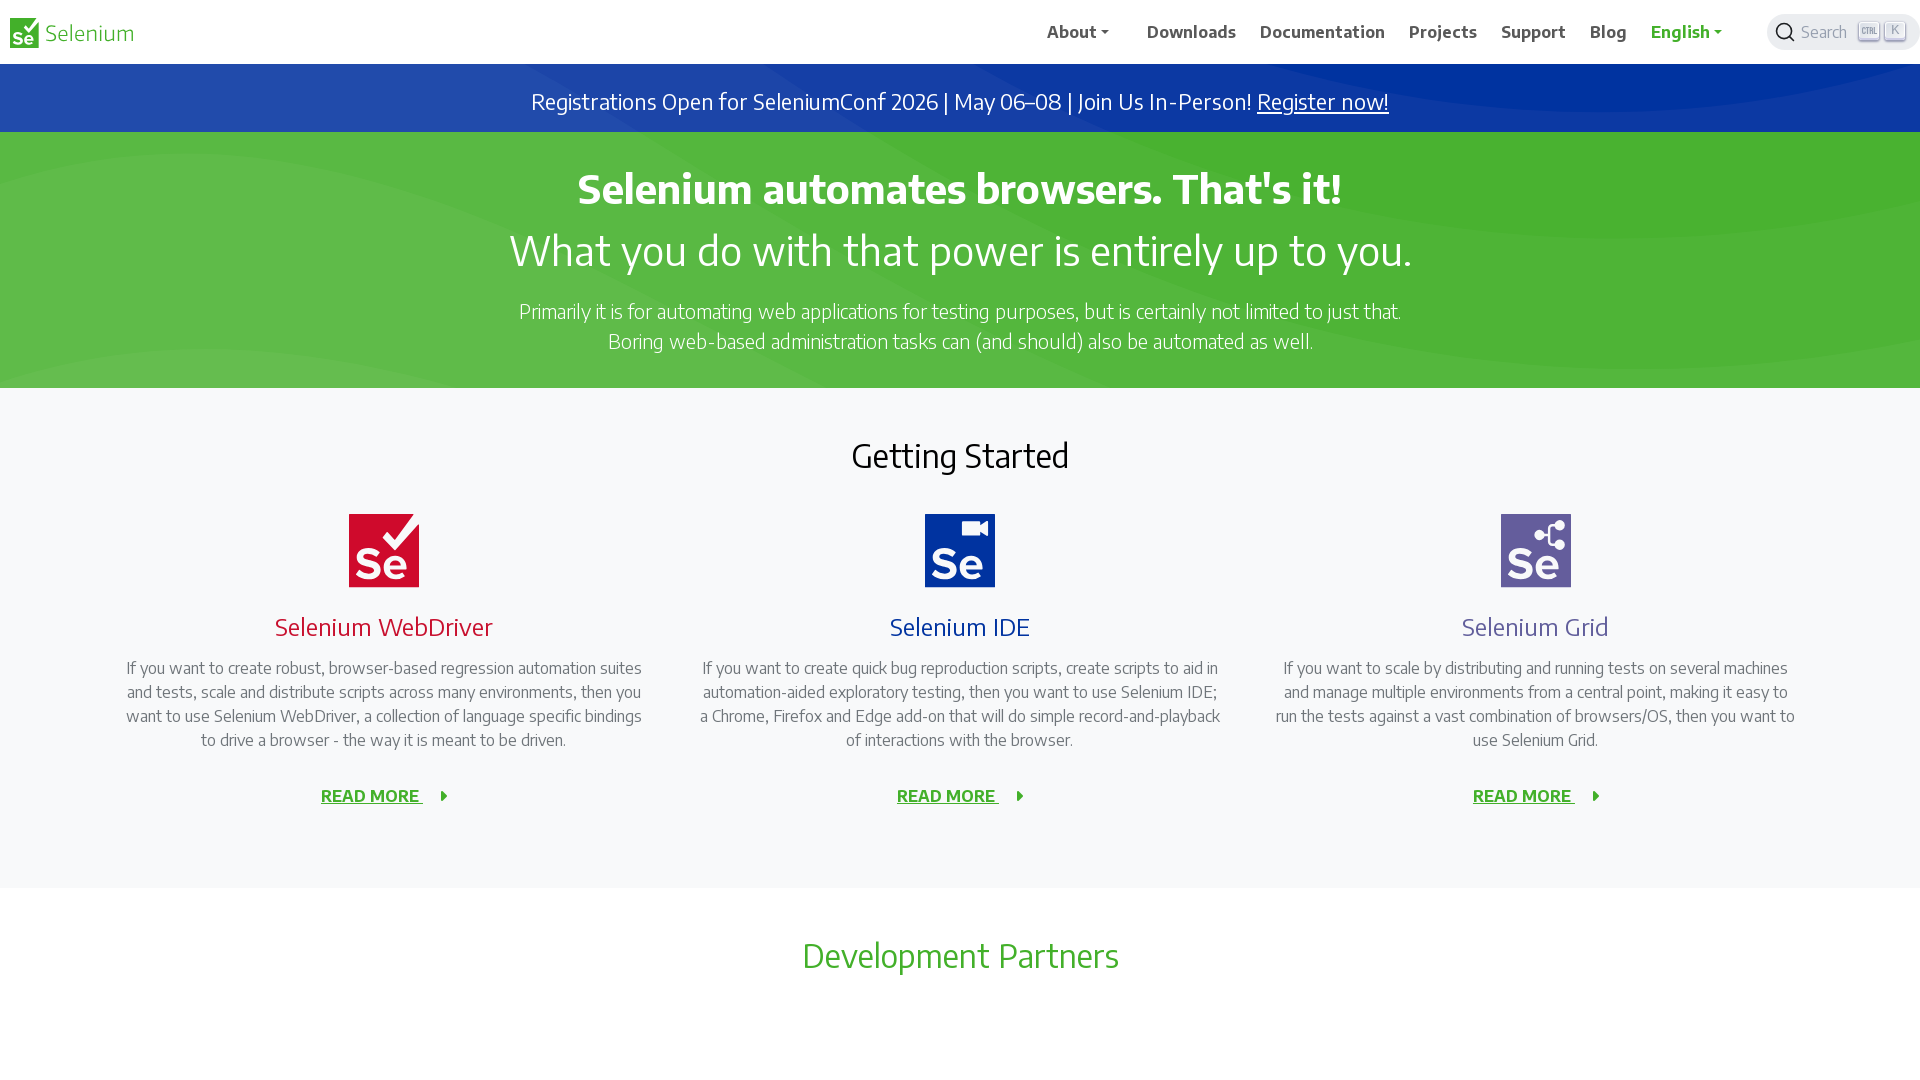

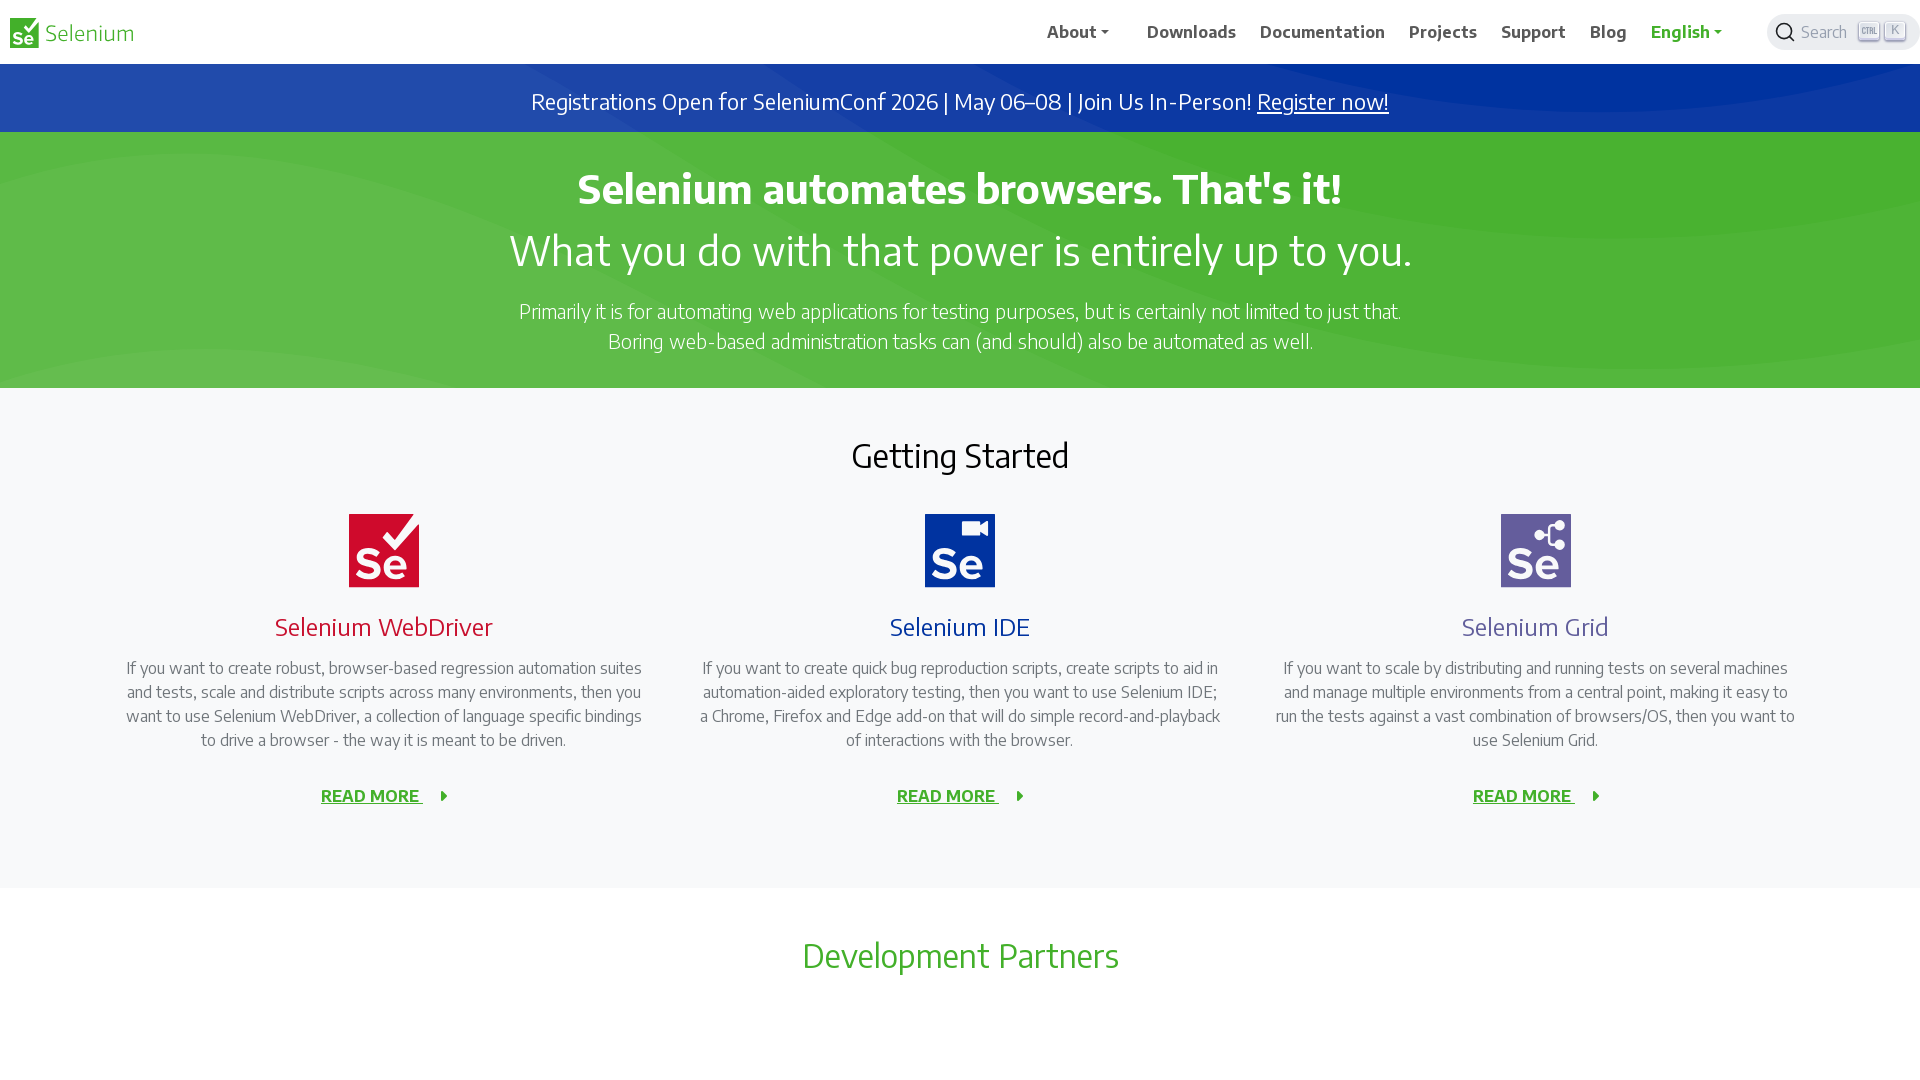